Tests radio button and checkbox interactions on a practice form by clicking on sports checkbox and male radio button

Starting URL: https://demoqa.com/automation-practice-form

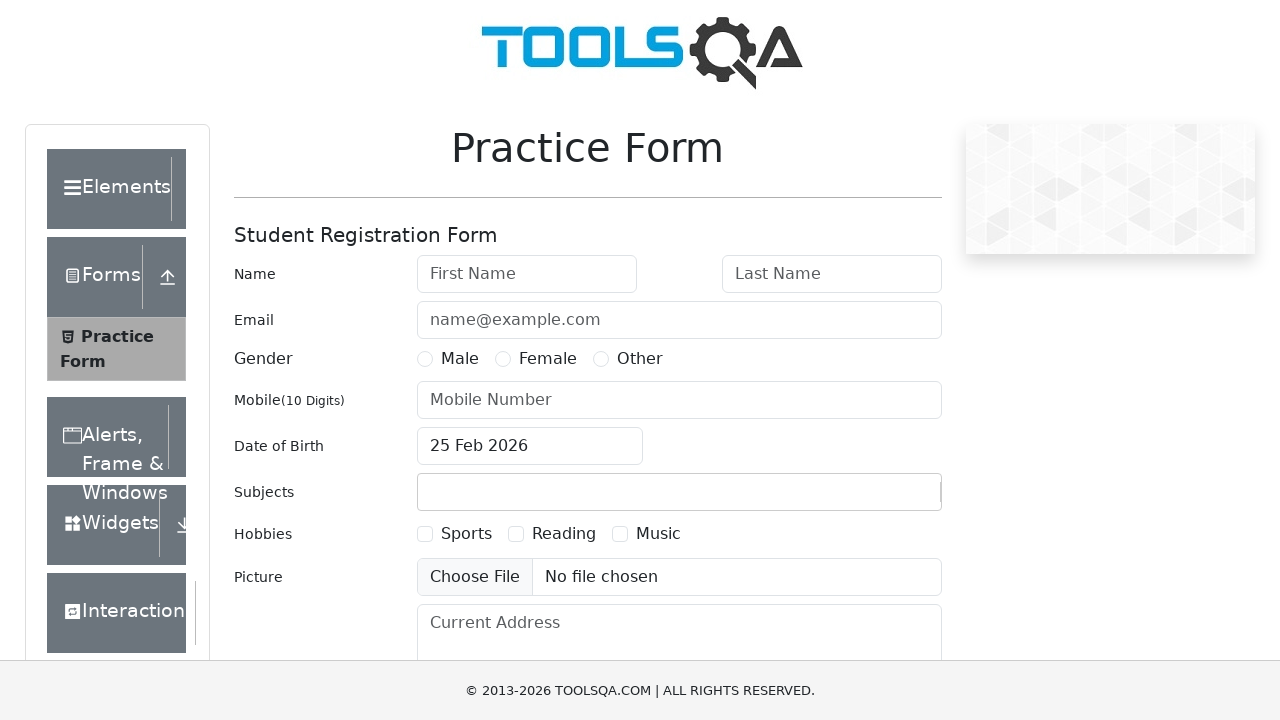

Clicked on Sports checkbox at (466, 534) on xpath=//label[contains(text(),'Sports')]
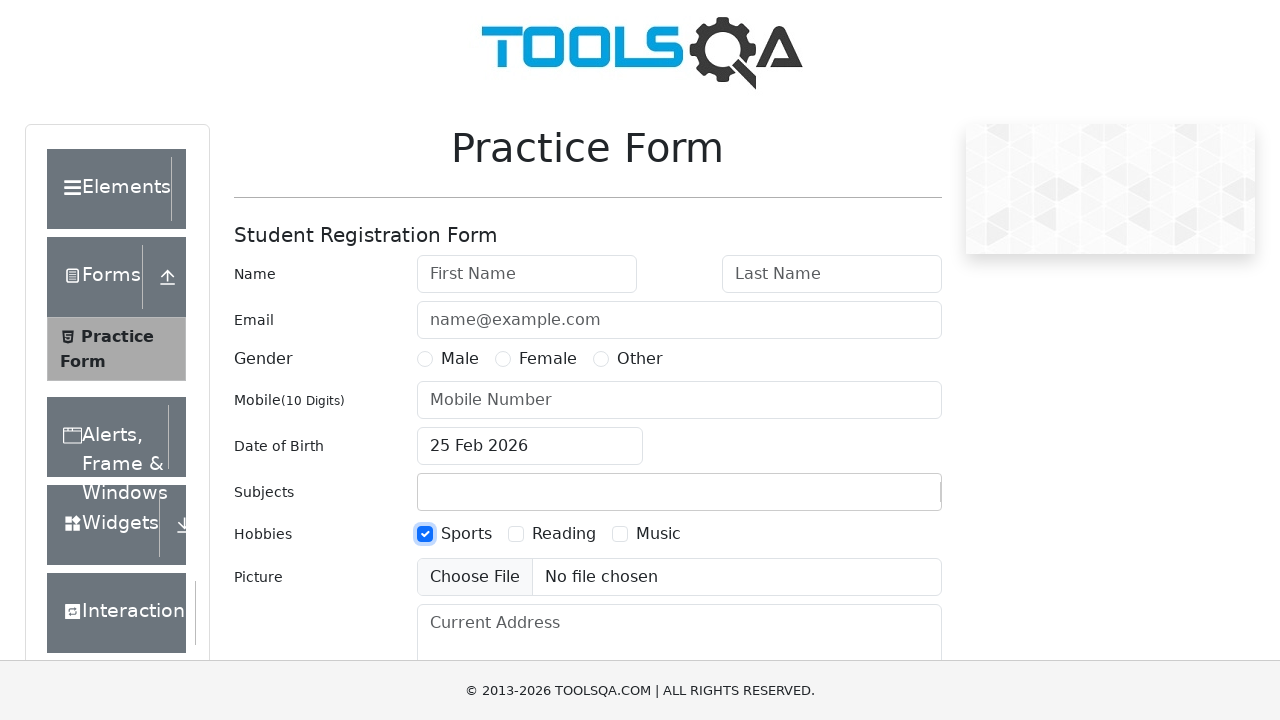

Clicked on Male radio button at (460, 359) on xpath=//label[contains(text(),'Male')]
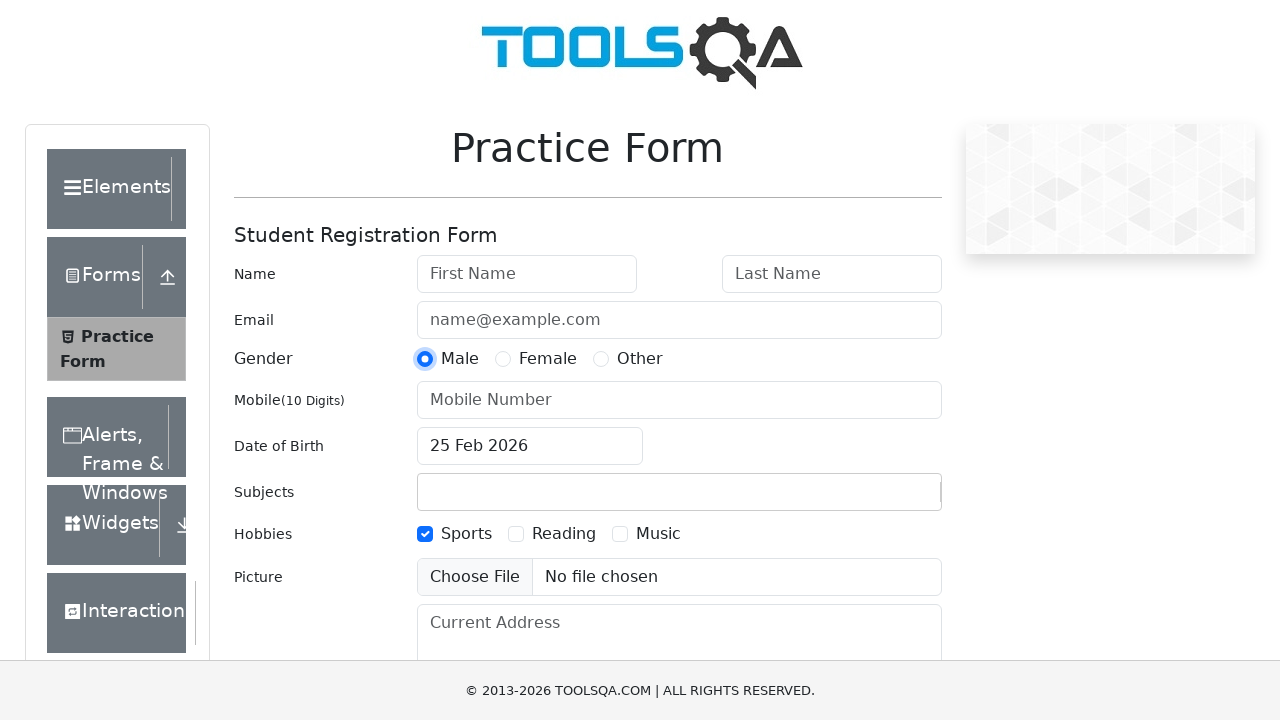

Located Sports checkbox element
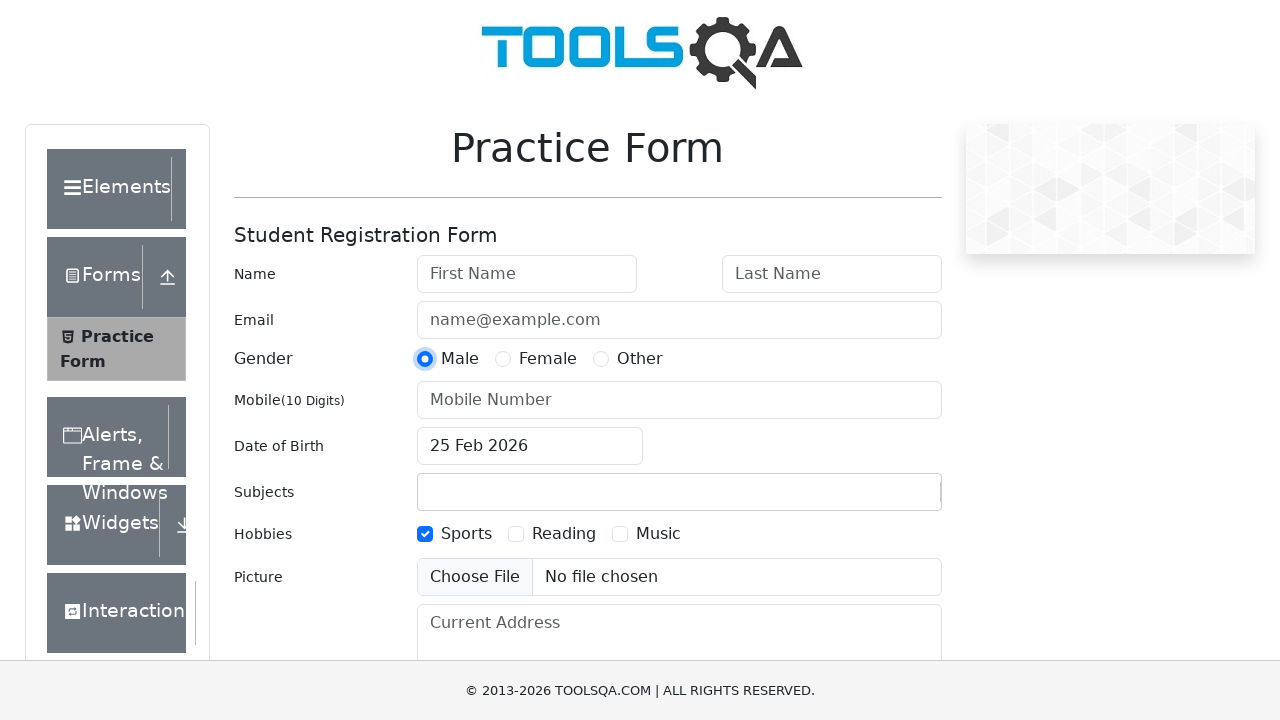

Located Male radio button element
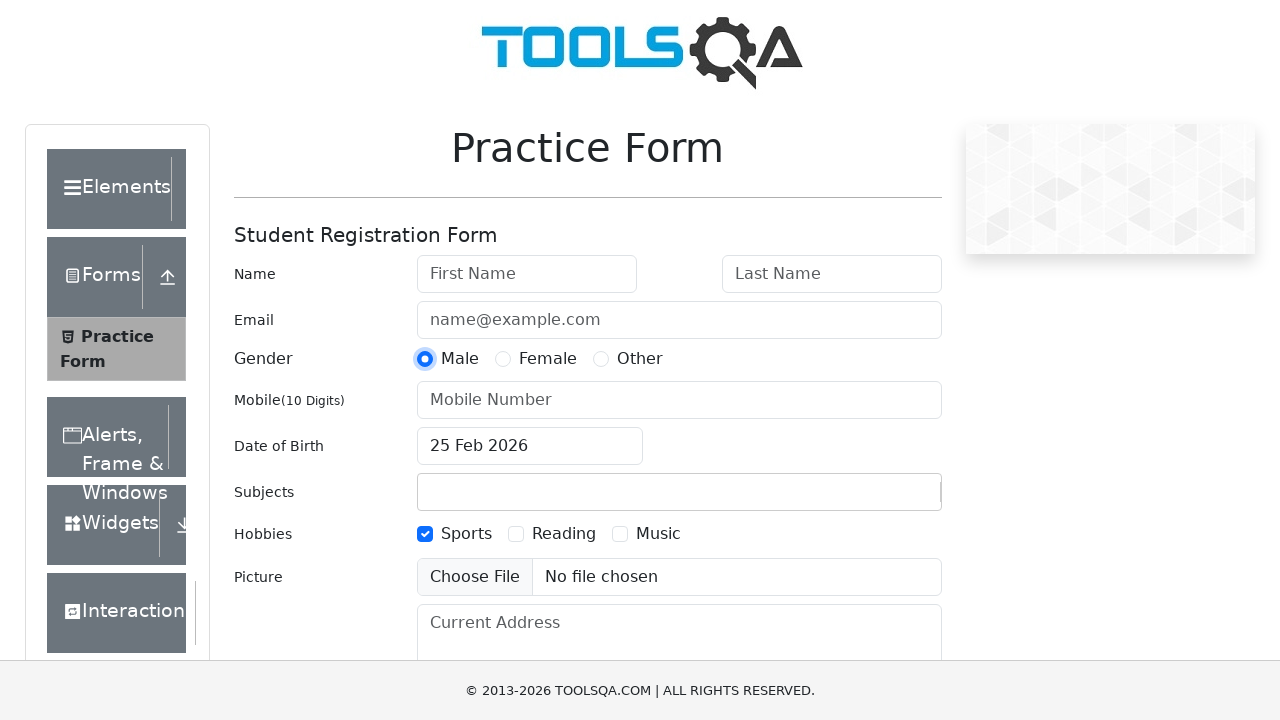

Verified Sports checkbox is selected
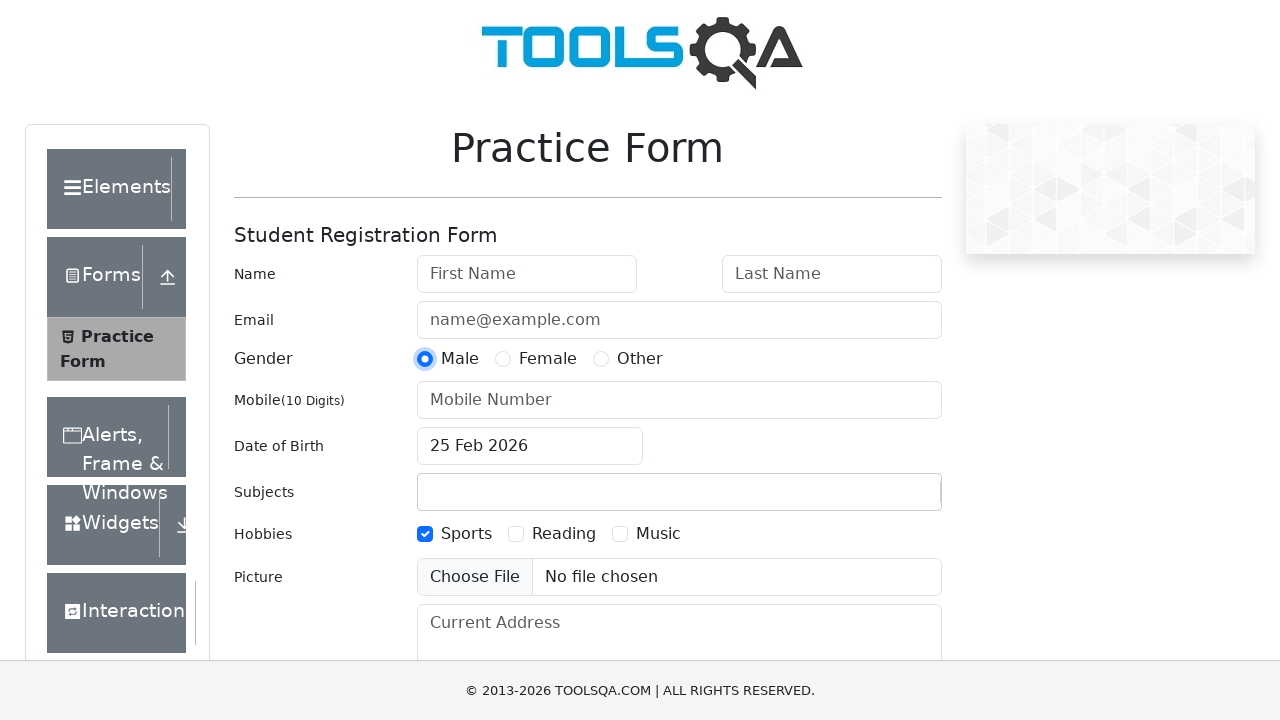

Verified Male radio button is selected
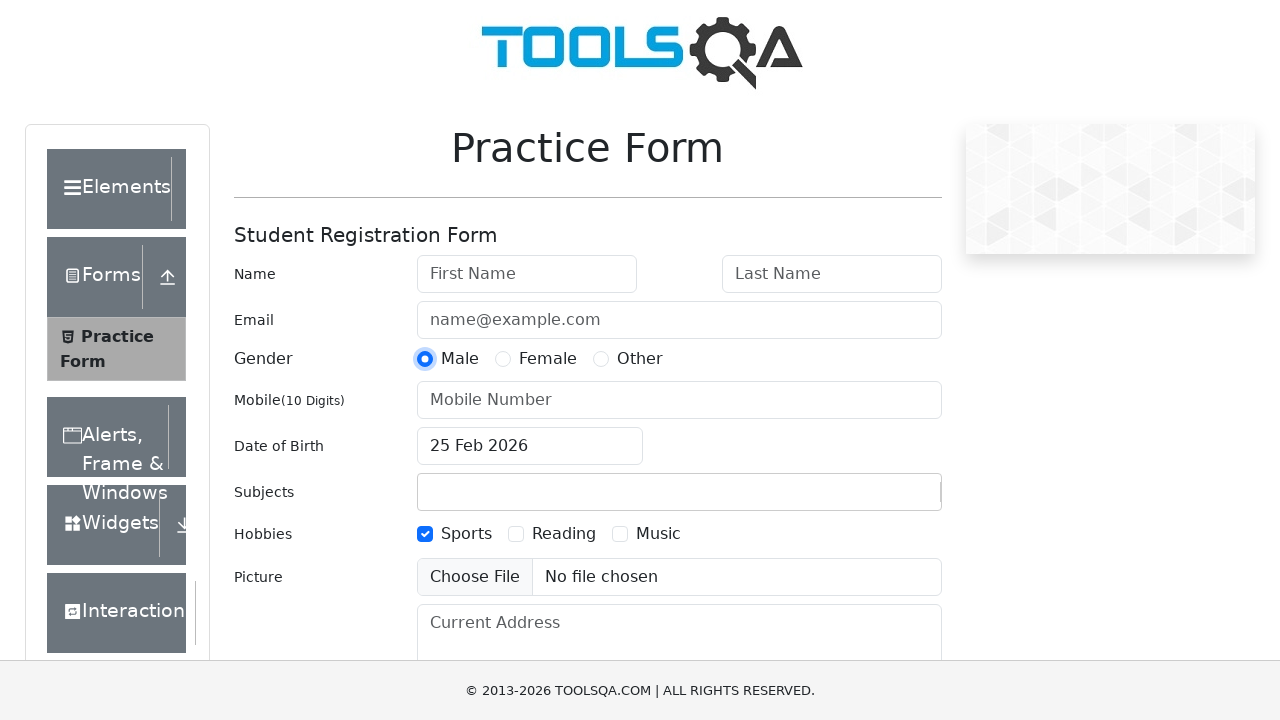

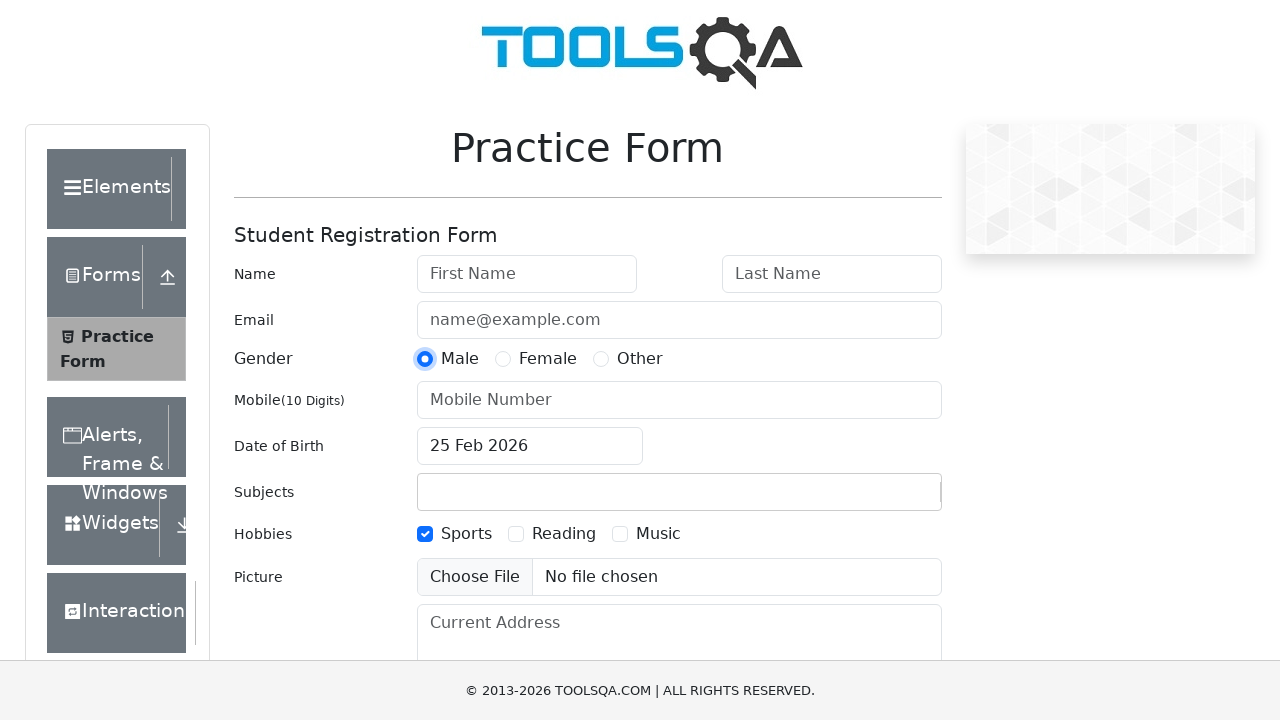